Tests multiple selection functionality on jQuery UI selectable demo page by holding Ctrl key and clicking multiple items in the list

Starting URL: http://jqueryui.com/selectable/

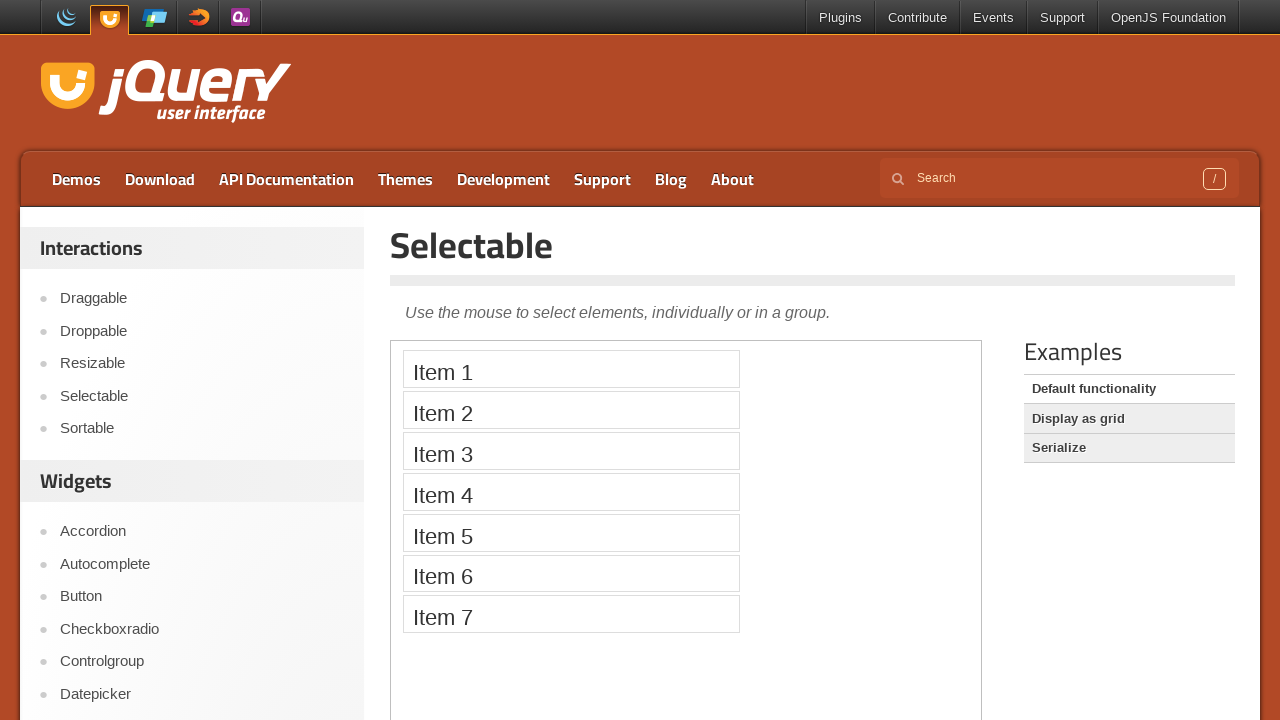

Located the iframe containing the selectable list
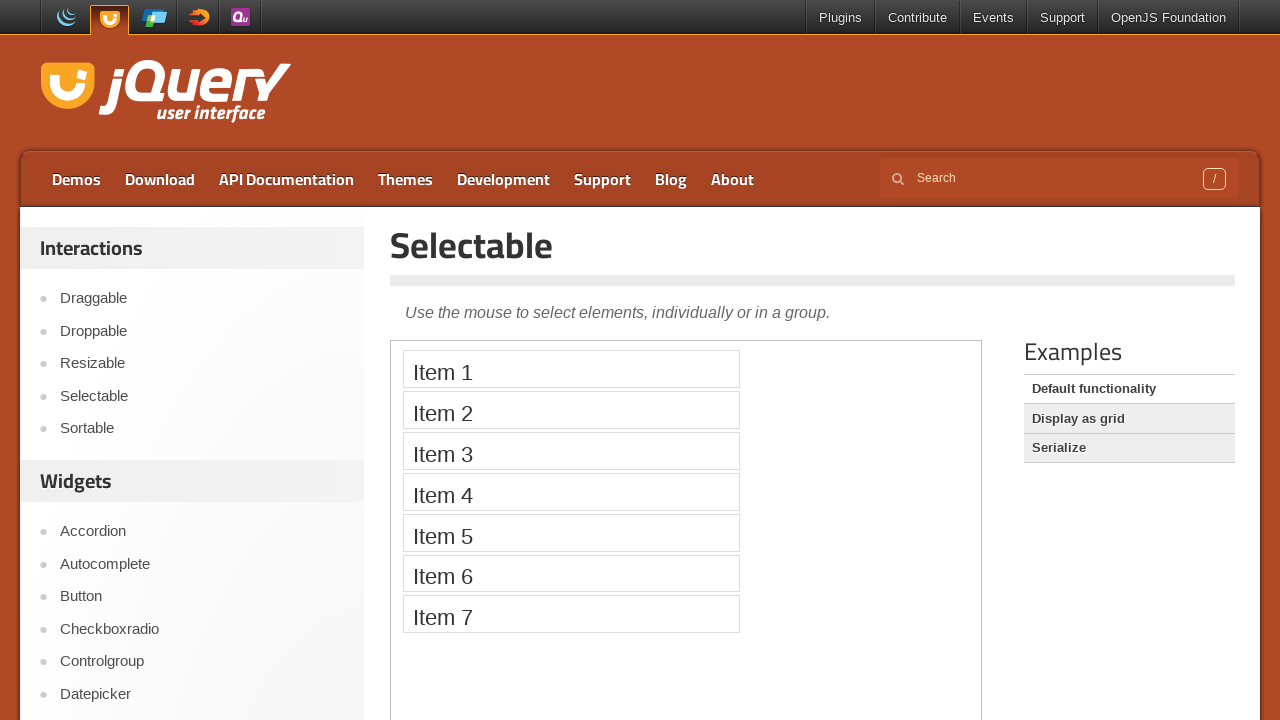

Located all selectable list items
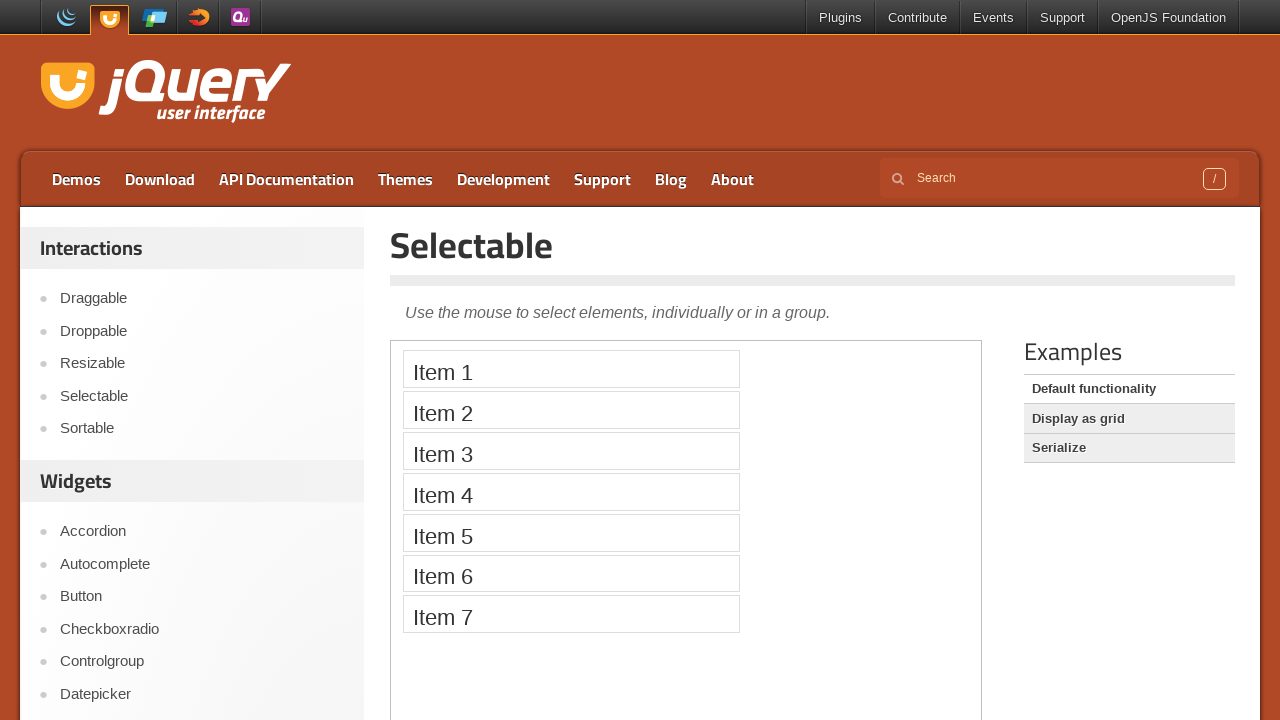

Retrieved item count: 7 total items in the selectable list
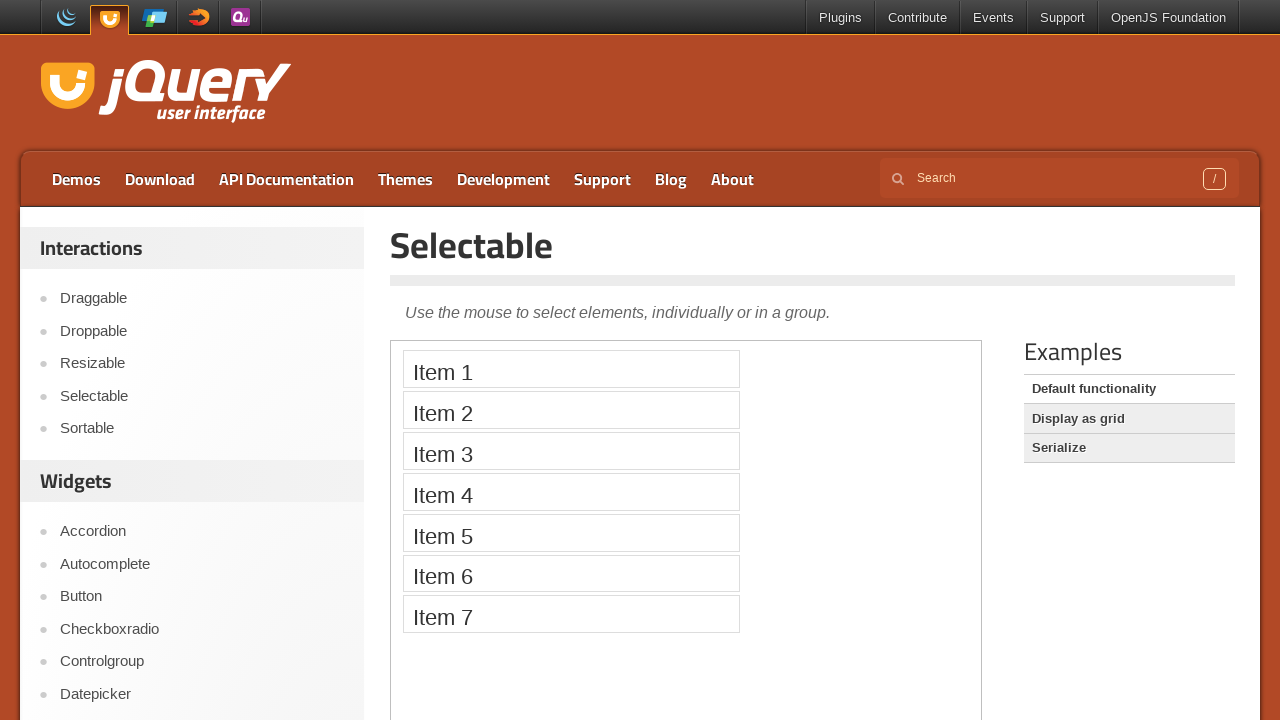

Pressed and held Ctrl key to enable multiple selection mode
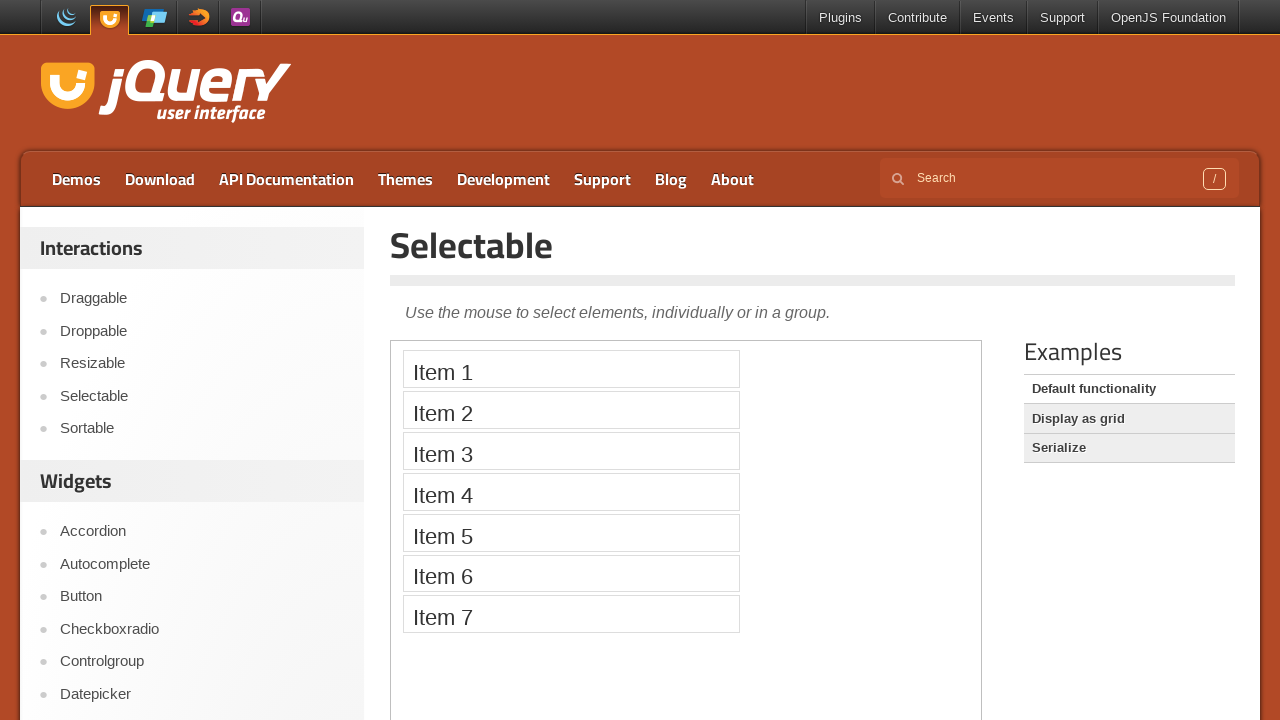

Clicked item 1 while holding Ctrl key at (571, 369) on iframe >> nth=0 >> internal:control=enter-frame >> ol li >> nth=0
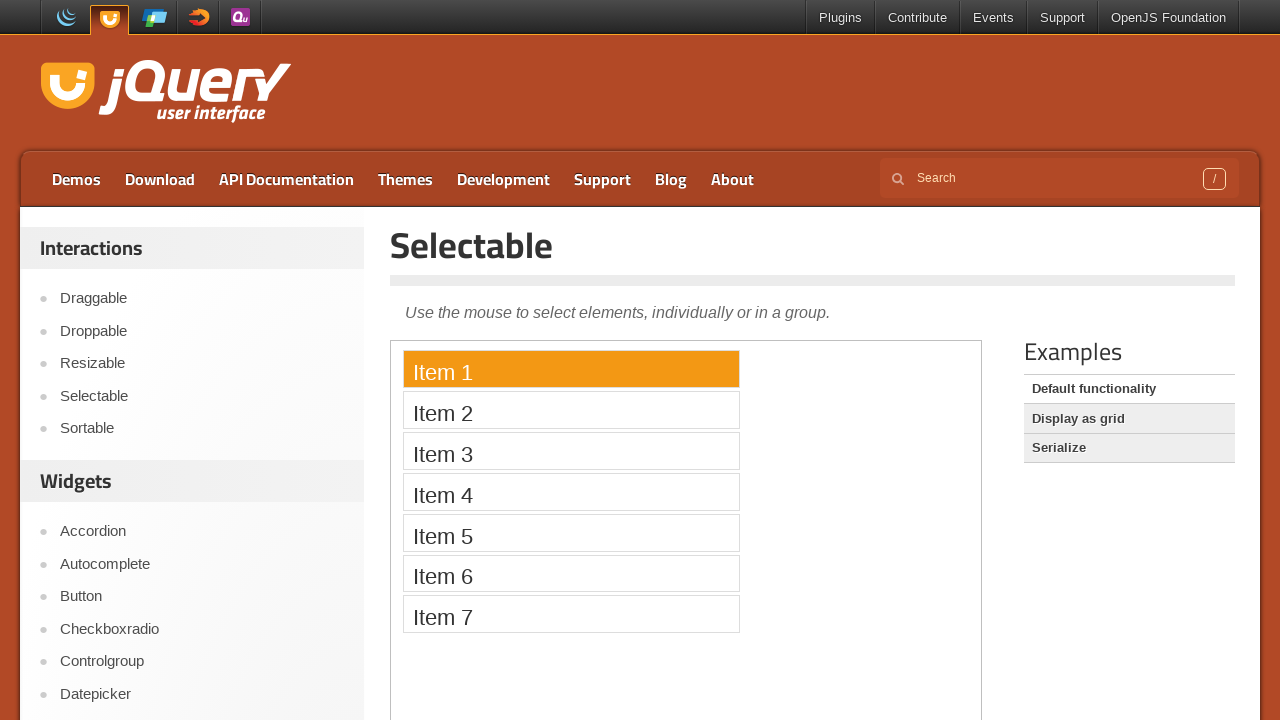

Waited 2 seconds after selecting item 1
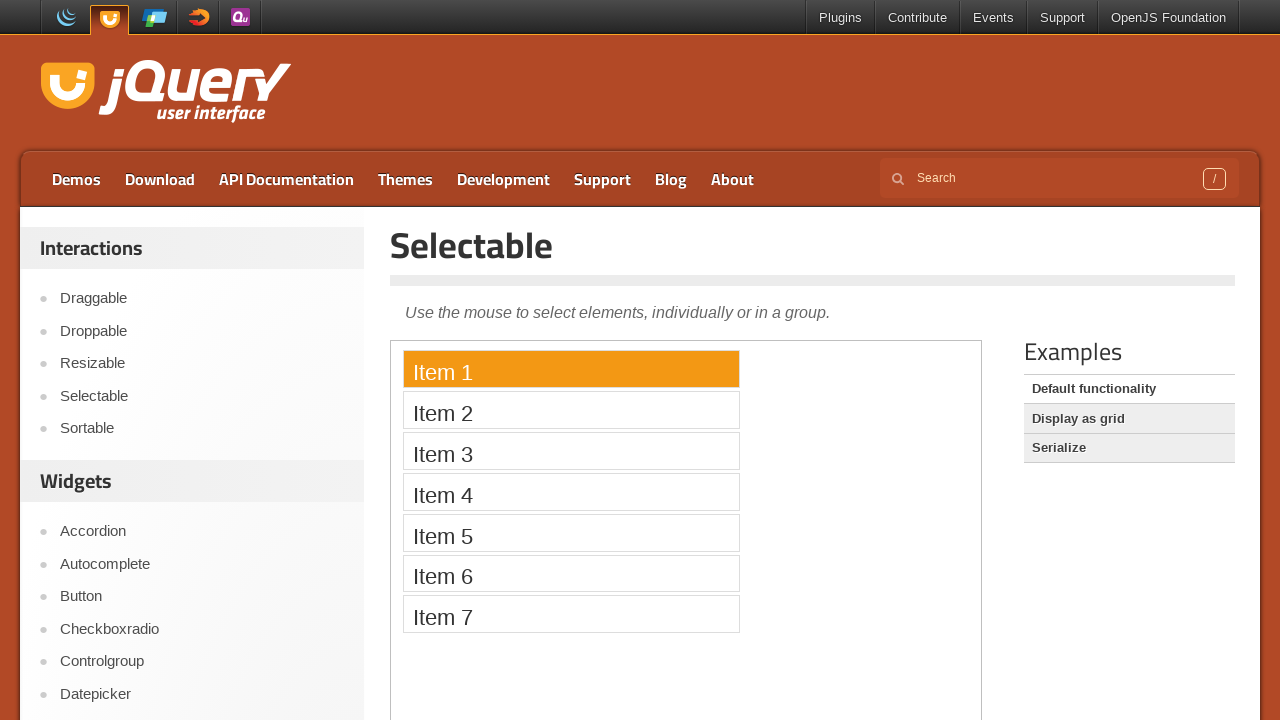

Clicked item 2 while holding Ctrl key at (571, 410) on iframe >> nth=0 >> internal:control=enter-frame >> ol li >> nth=1
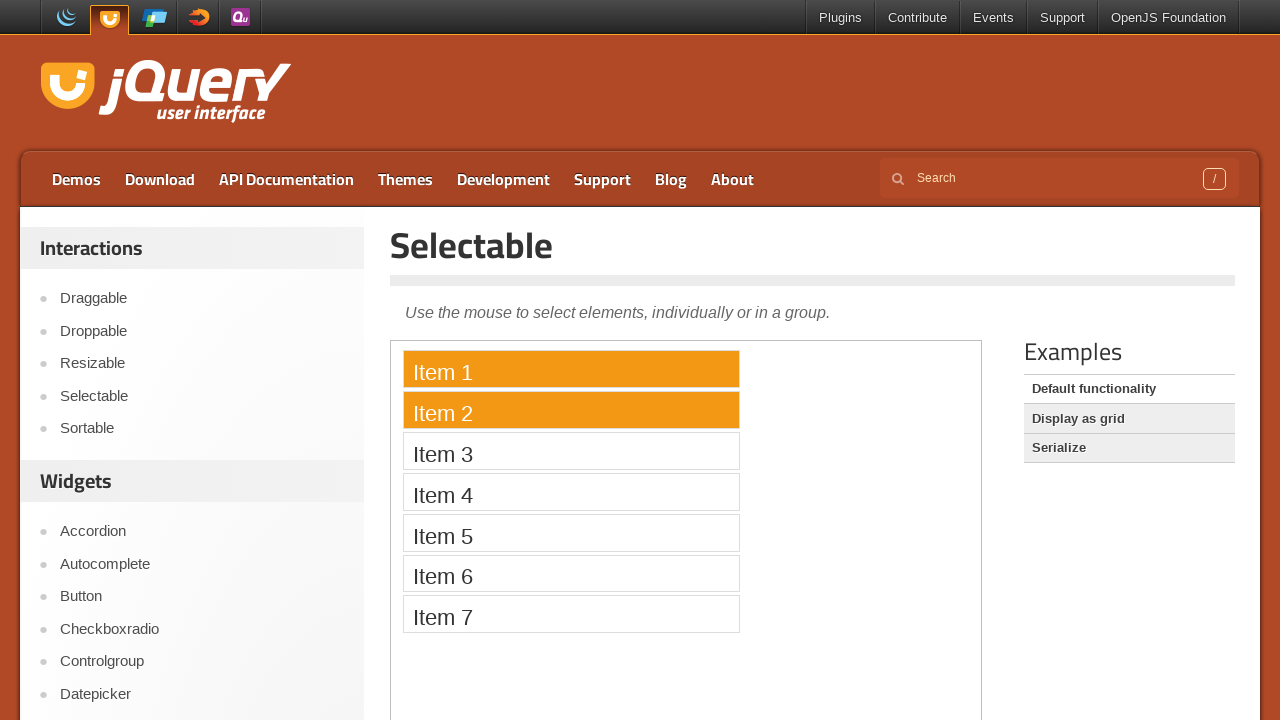

Waited 2 seconds after selecting item 2
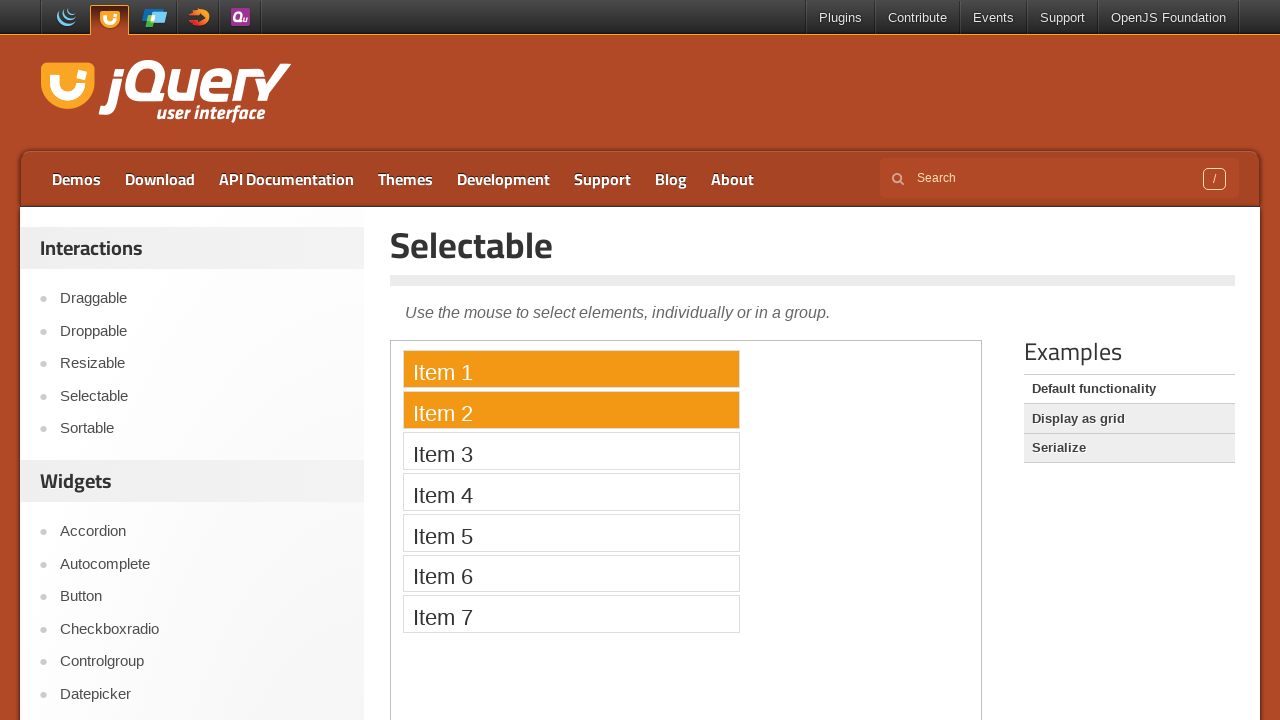

Clicked item 3 while holding Ctrl key at (571, 451) on iframe >> nth=0 >> internal:control=enter-frame >> ol li >> nth=2
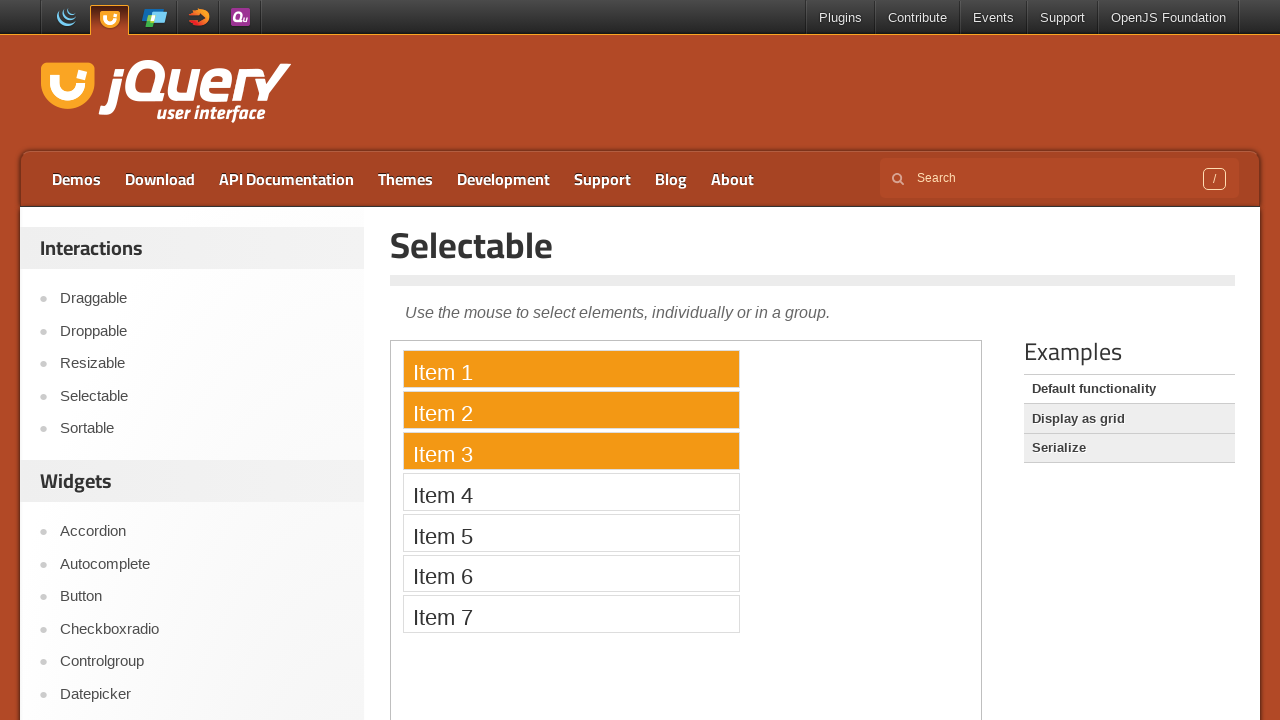

Waited 2 seconds after selecting item 3
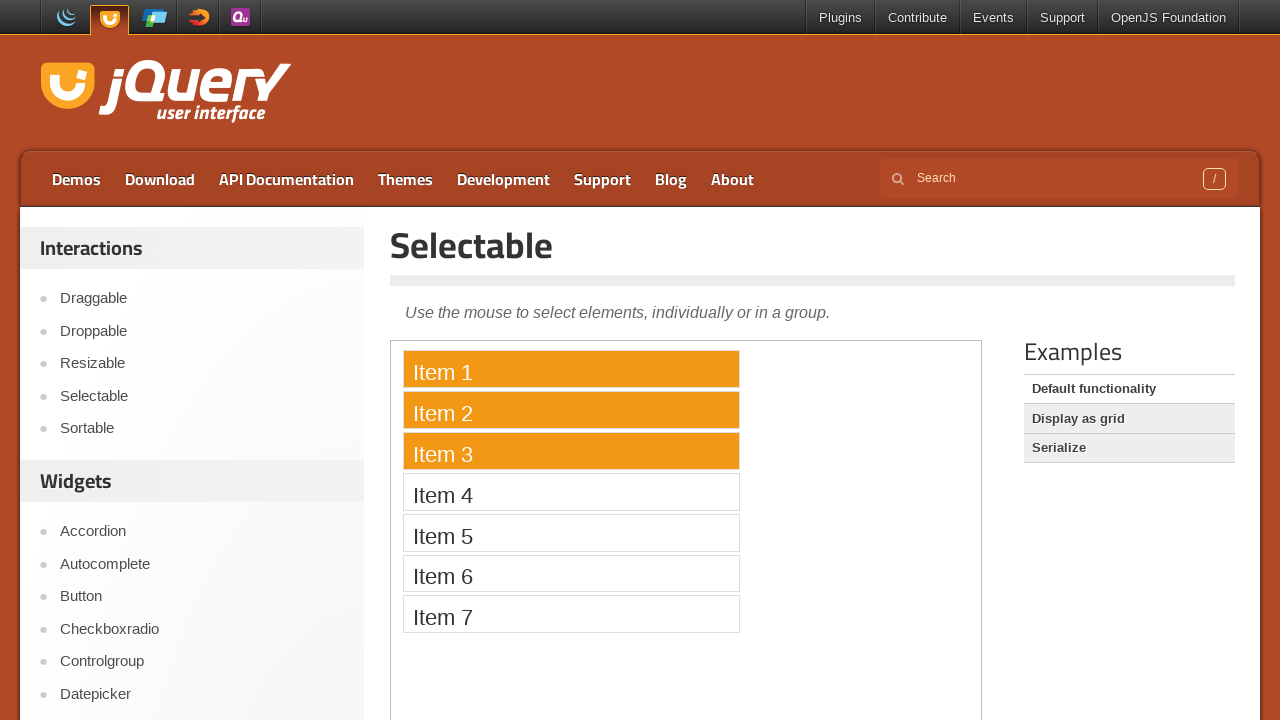

Clicked item 4 while holding Ctrl key at (571, 492) on iframe >> nth=0 >> internal:control=enter-frame >> ol li >> nth=3
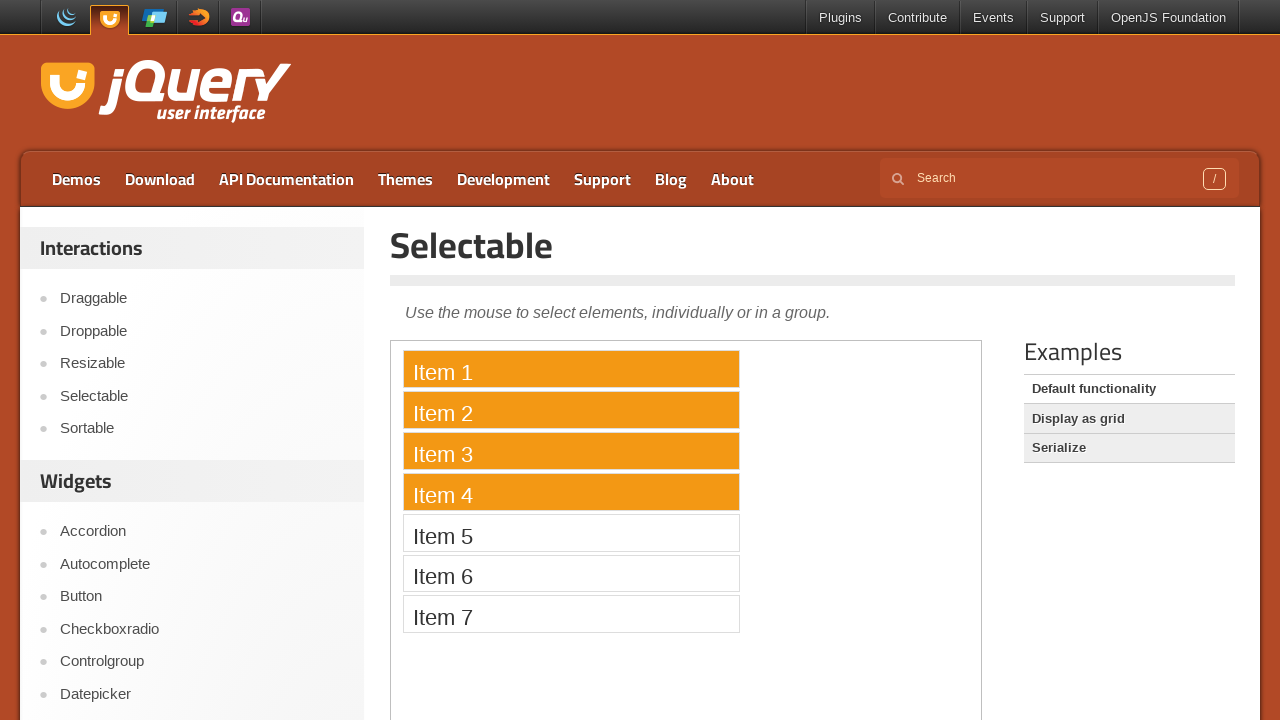

Waited 2 seconds after selecting item 4
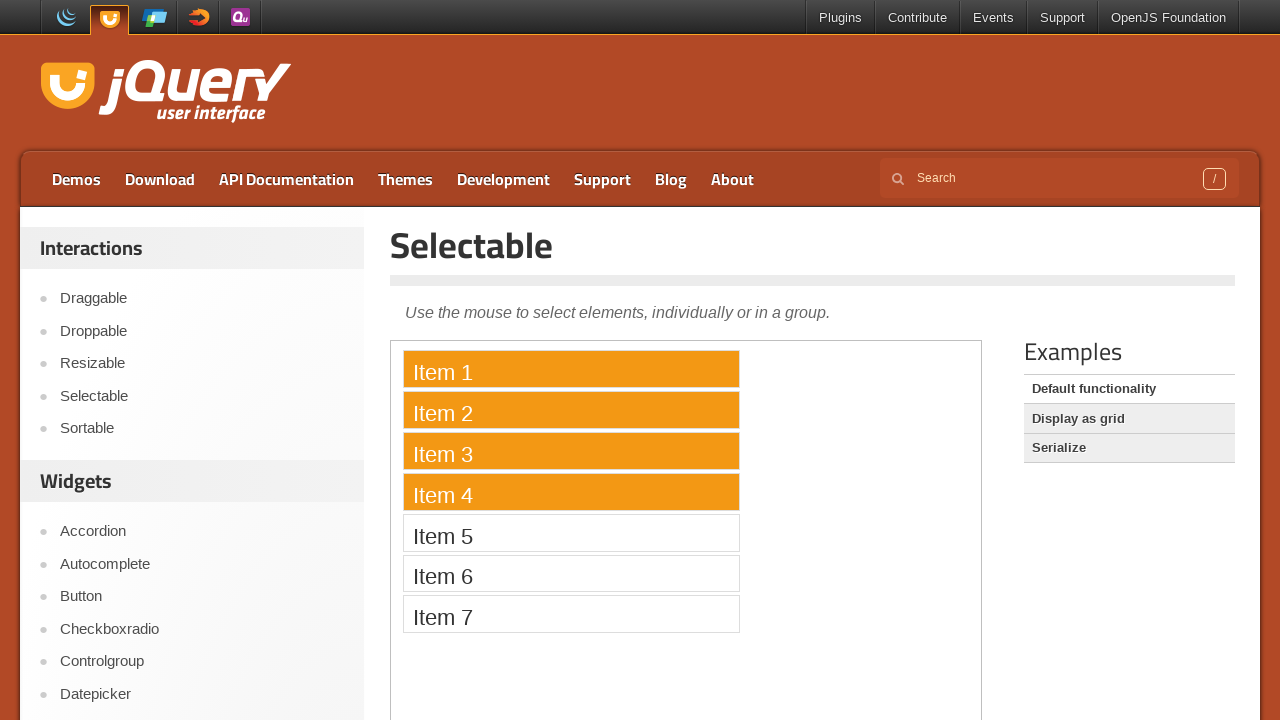

Released Ctrl key to exit multiple selection mode
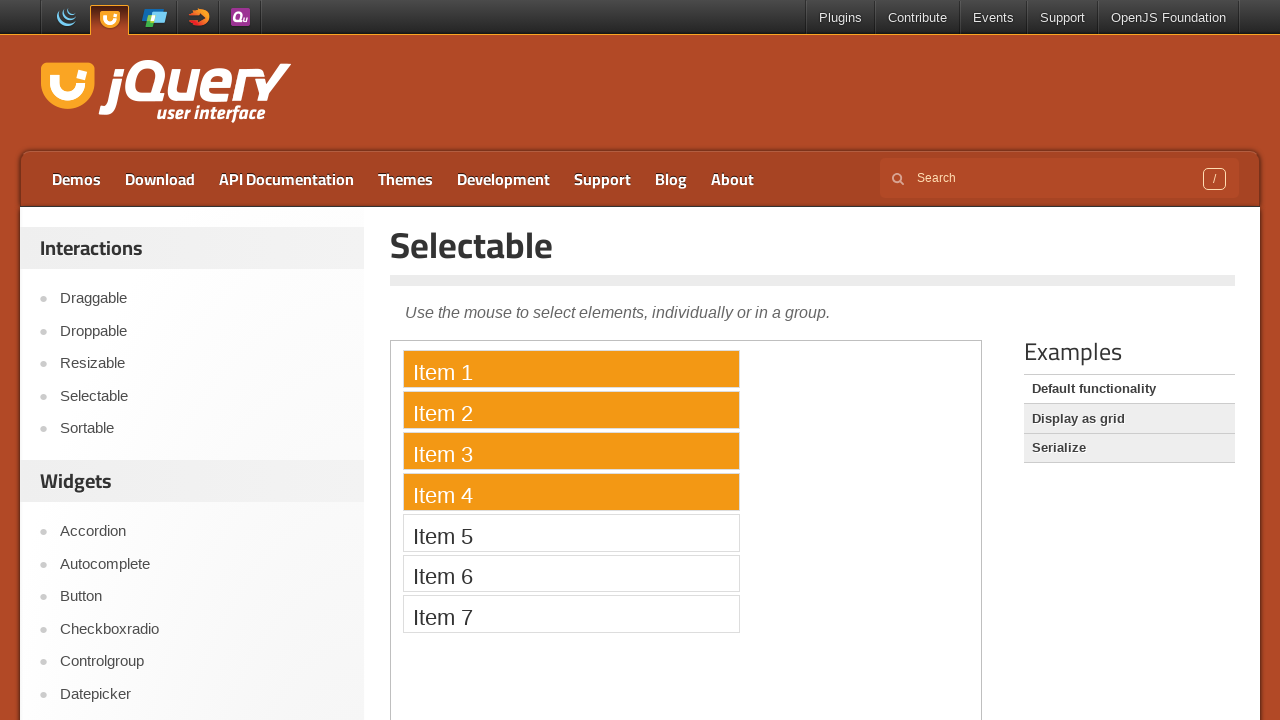

Waited 5 seconds to view final multiple selection result
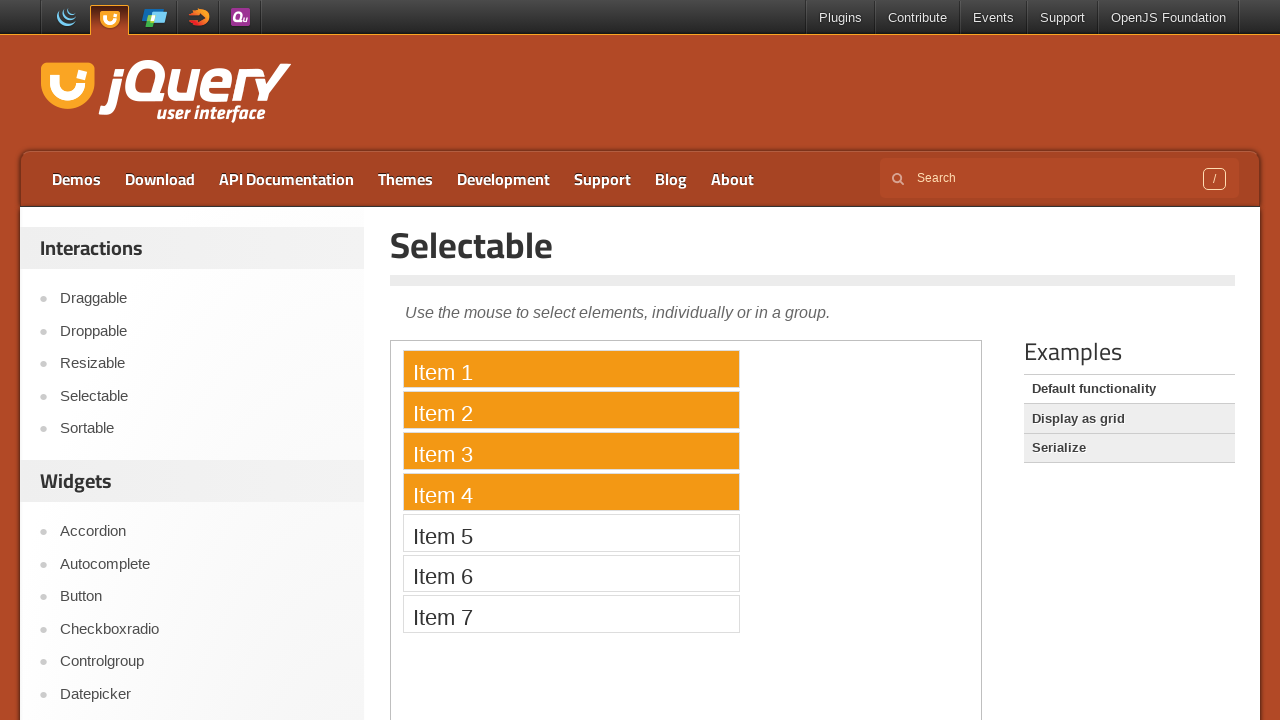

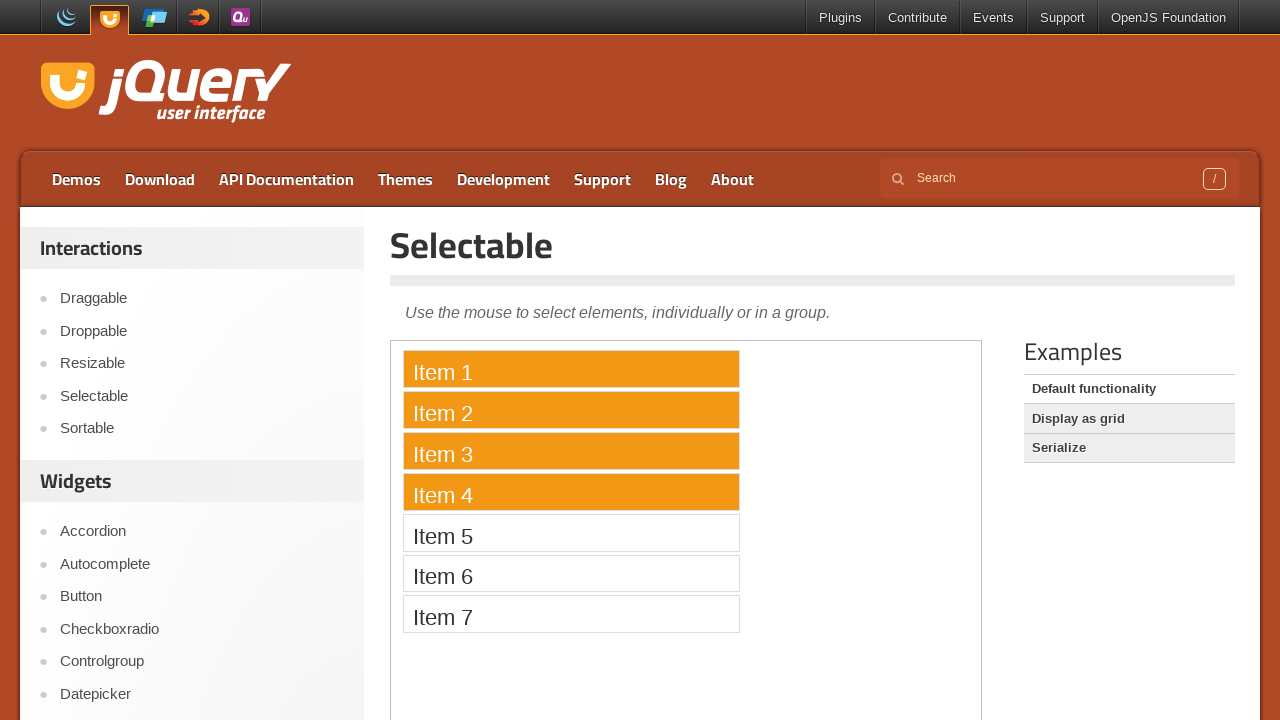